Tests alert handling functionality by triggering different types of alerts and interacting with them, including accepting a basic alert and sending text to a prompt alert

Starting URL: https://demoqa.com/alerts

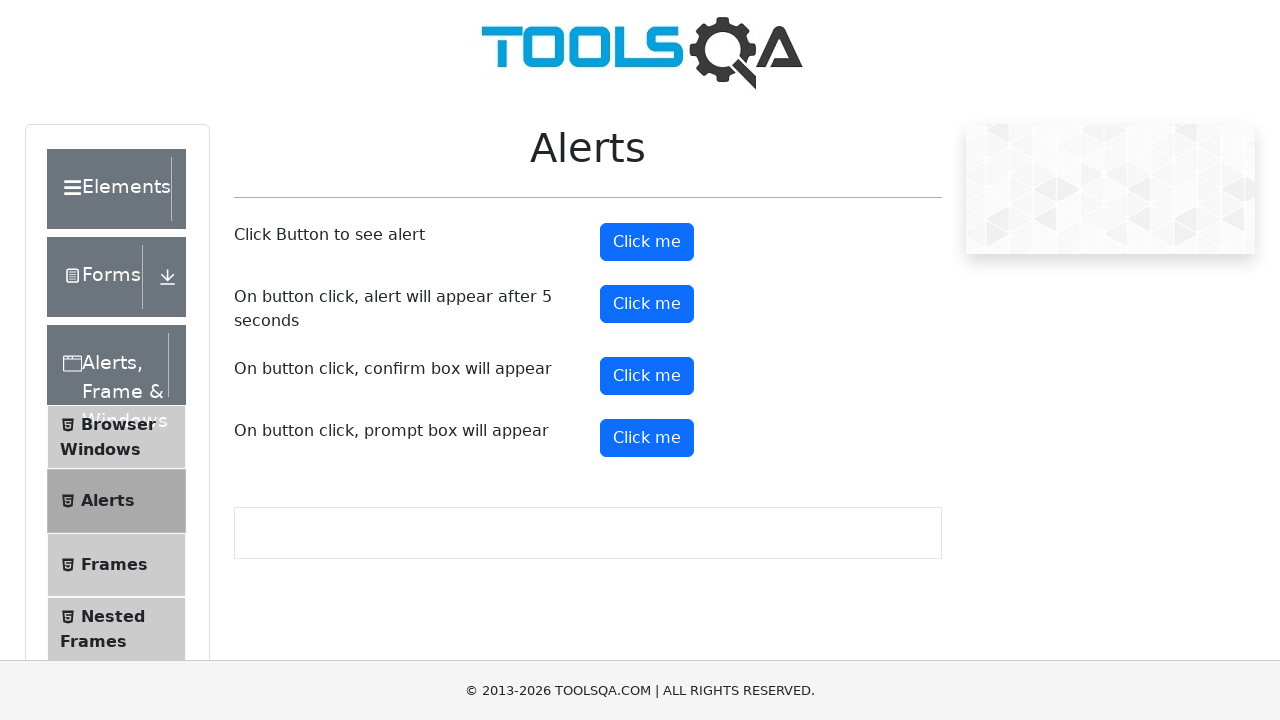

Clicked button to trigger basic alert at (647, 242) on xpath=//button[@id='alertButton']
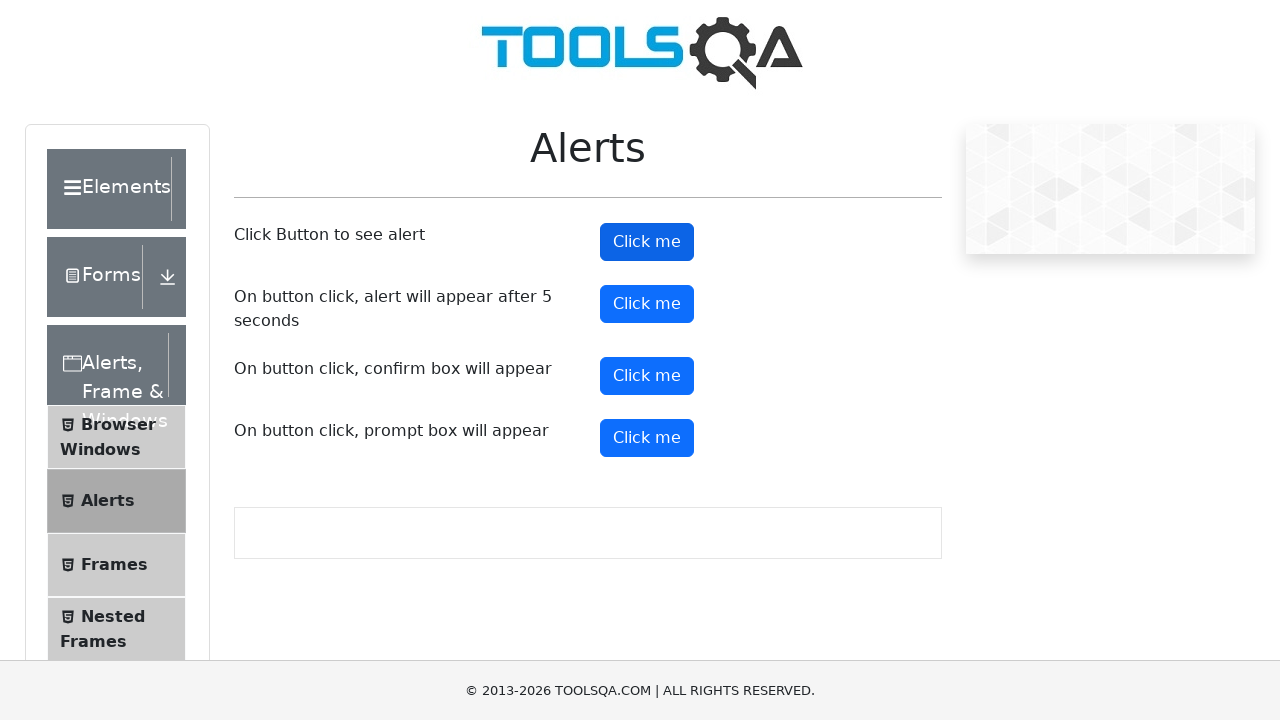

Set up dialog handler to accept alerts
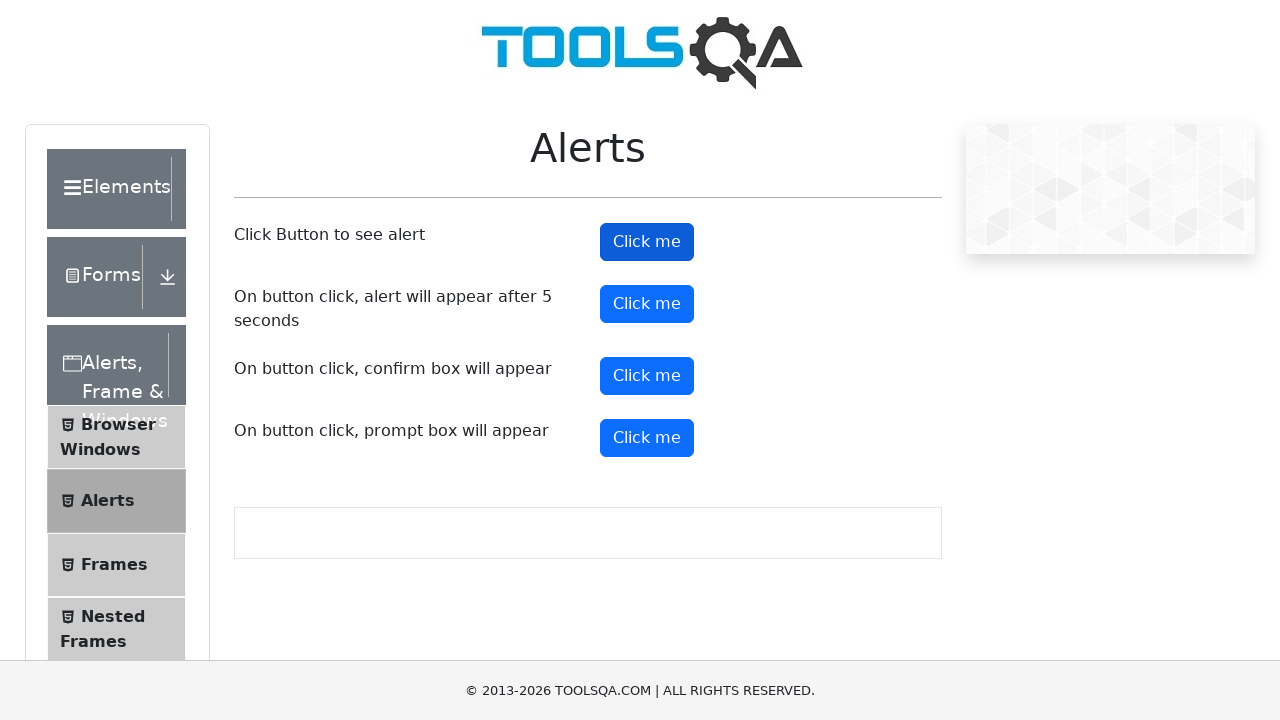

Clicked button to trigger prompt alert at (647, 438) on xpath=//button[@id='promtButton']
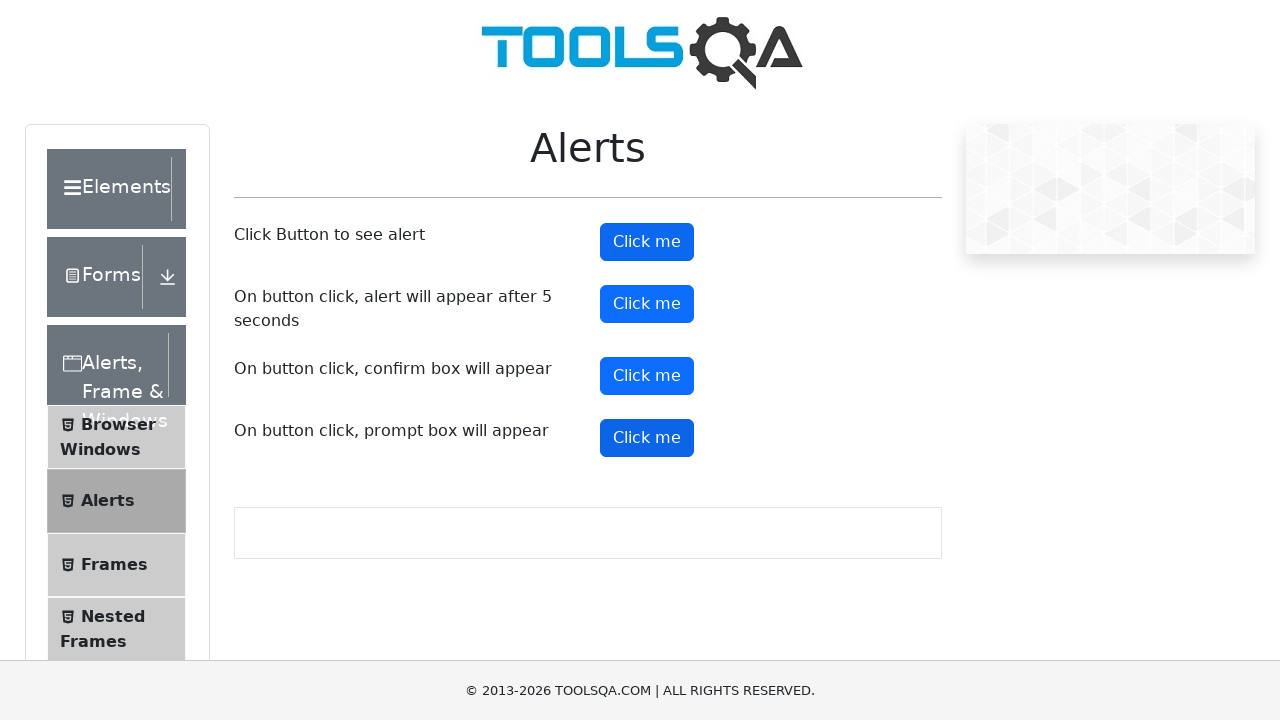

Set up dialog handler to accept prompt with text 'Clicked ok'
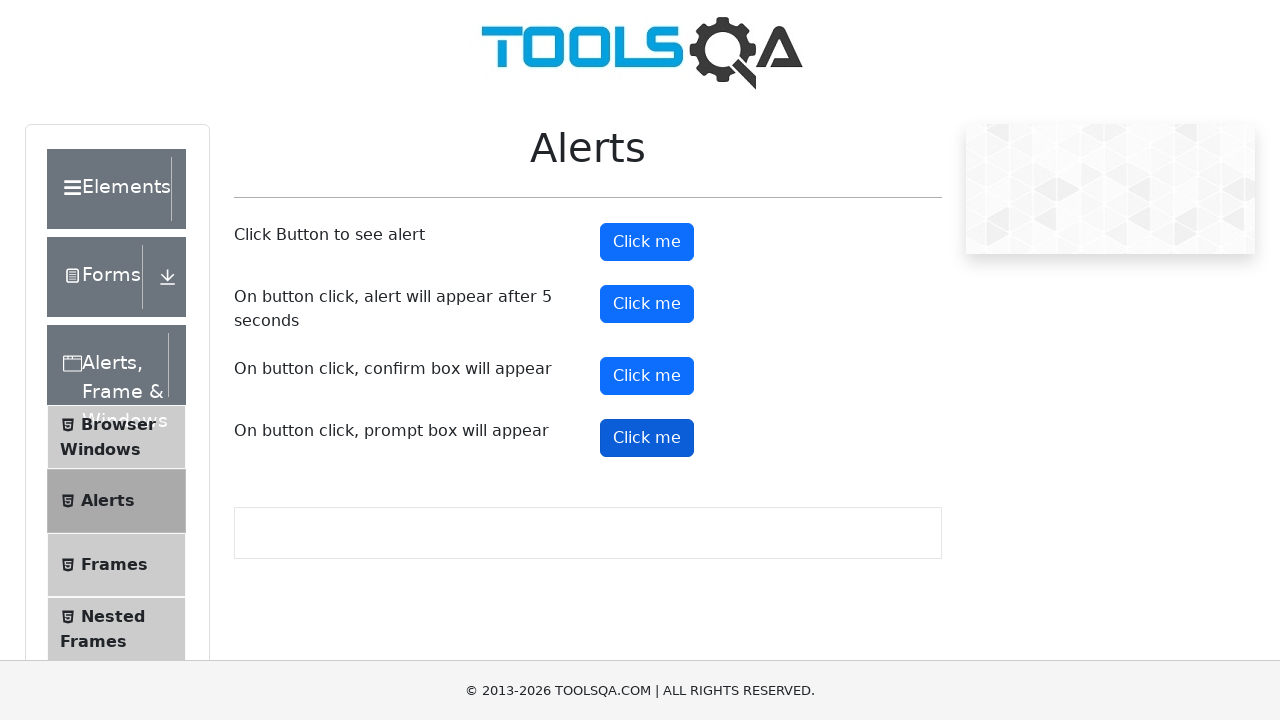

Clicked button again to trigger prompt alert with handler ready at (647, 438) on xpath=//button[@id='promtButton']
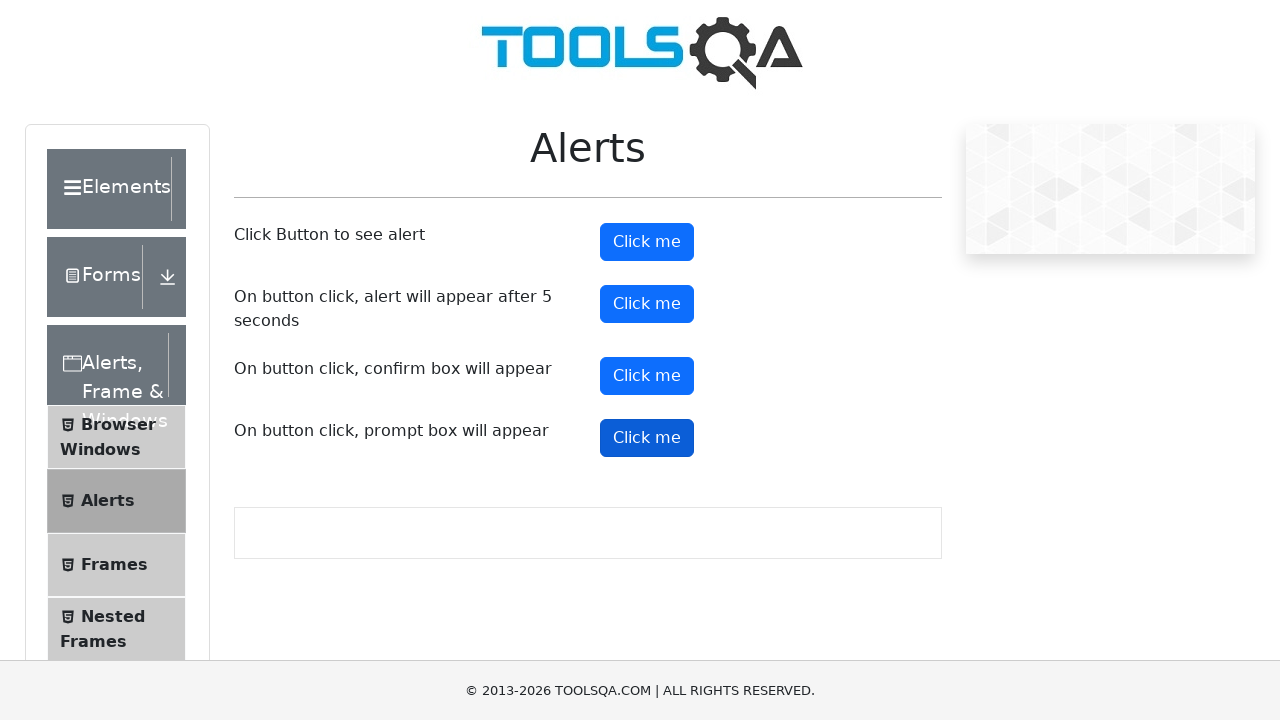

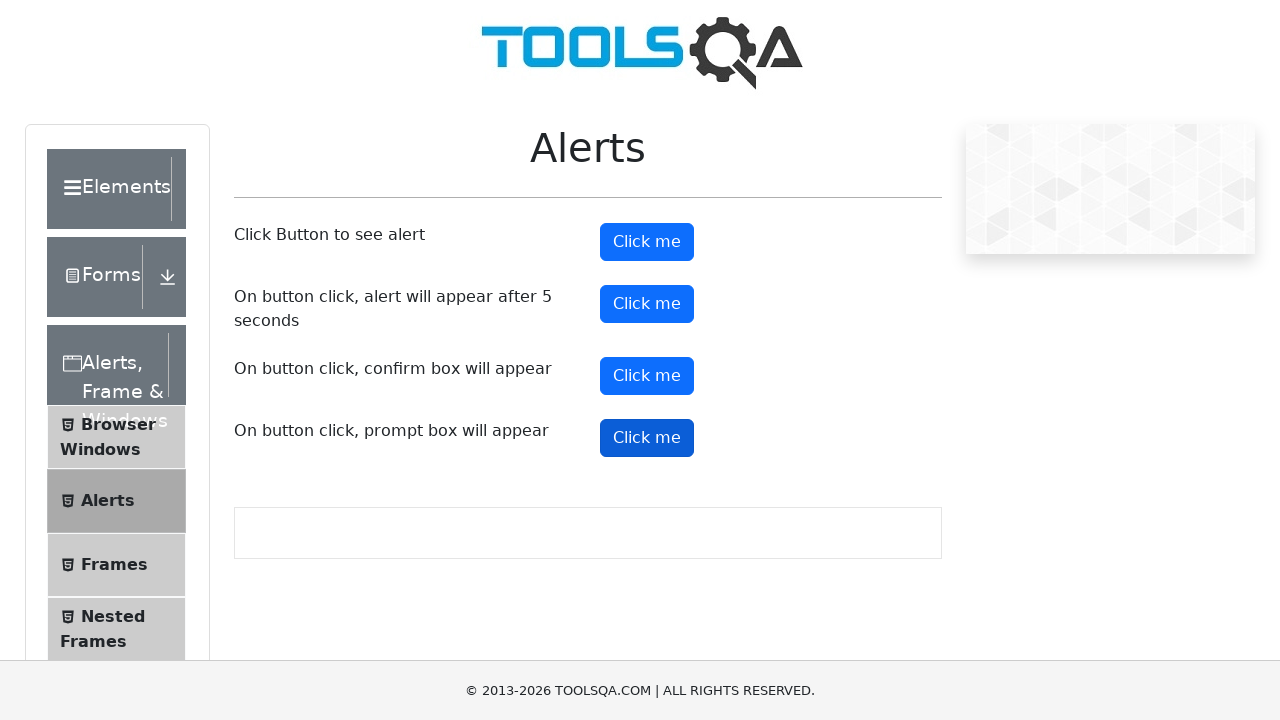